Tests a demo page by filling a text input field with text and clicking a checkbox

Starting URL: https://seleniumbase.github.io/demo_page

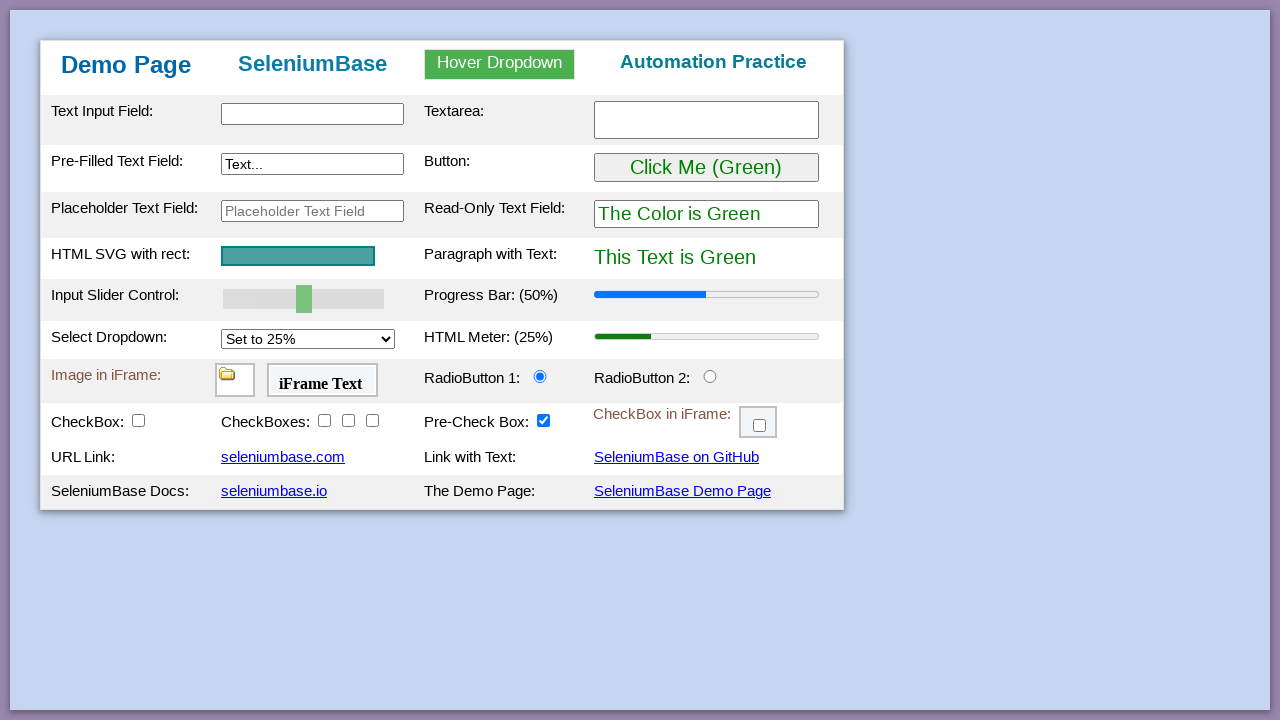

Filled text input field with 'Automation' on #myTextInput
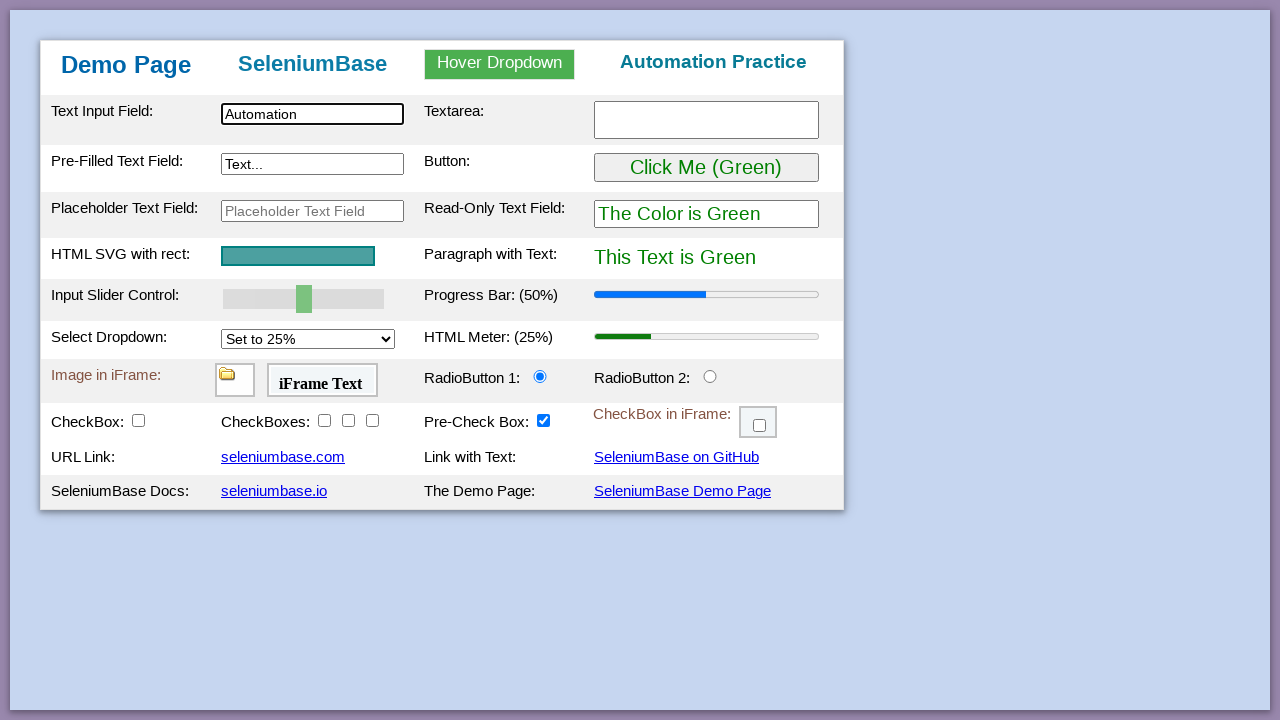

Clicked checkbox at (138, 420) on #checkBox1
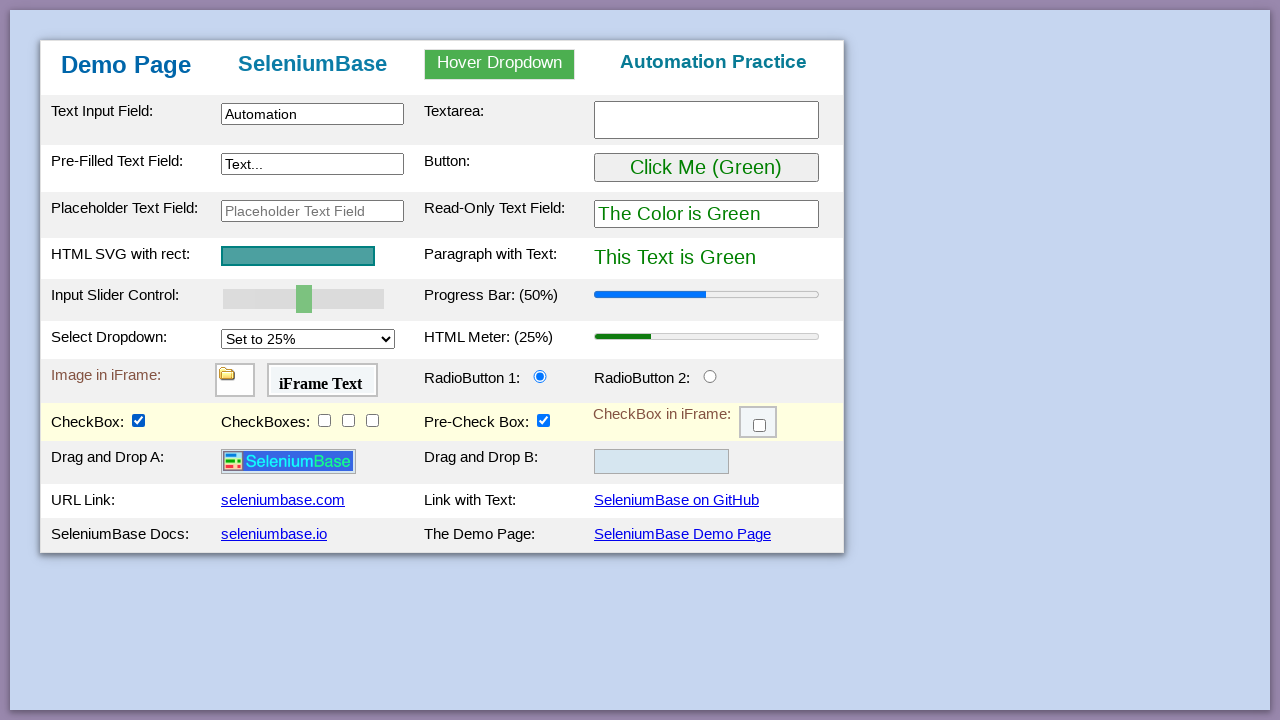

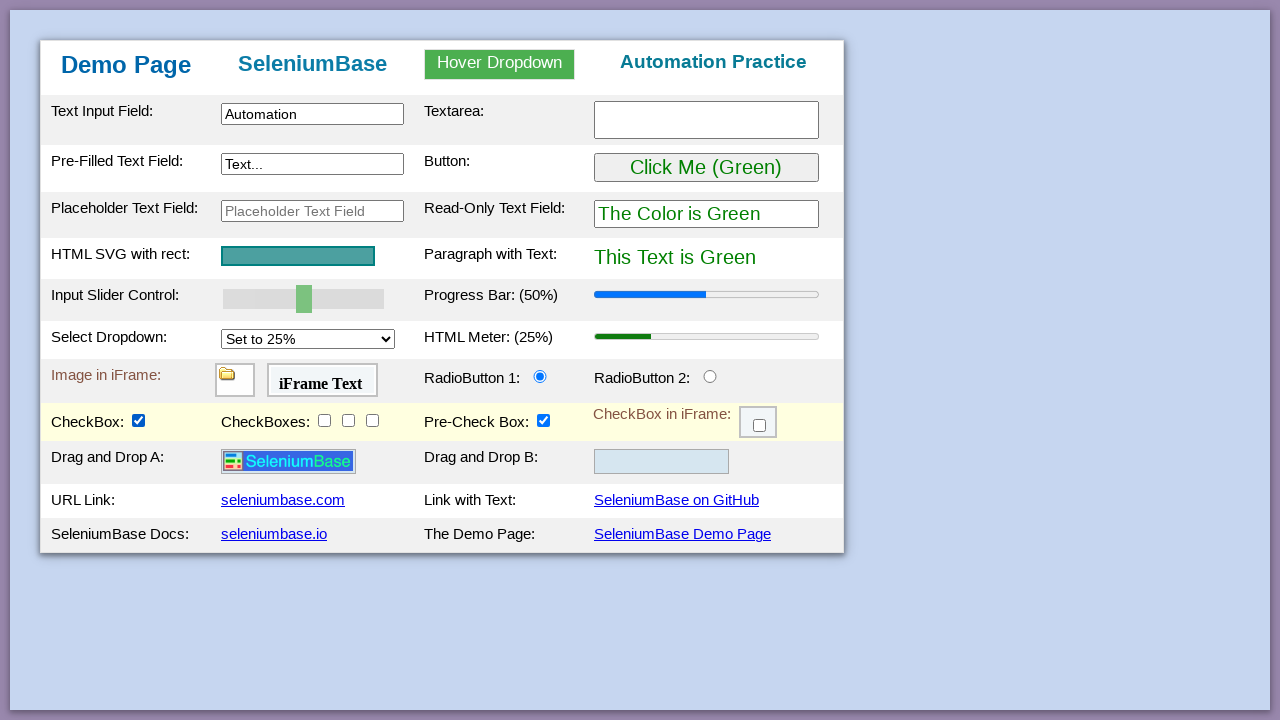